Tests editing a todo item by double-clicking and changing its text

Starting URL: https://demo.playwright.dev/todomvc

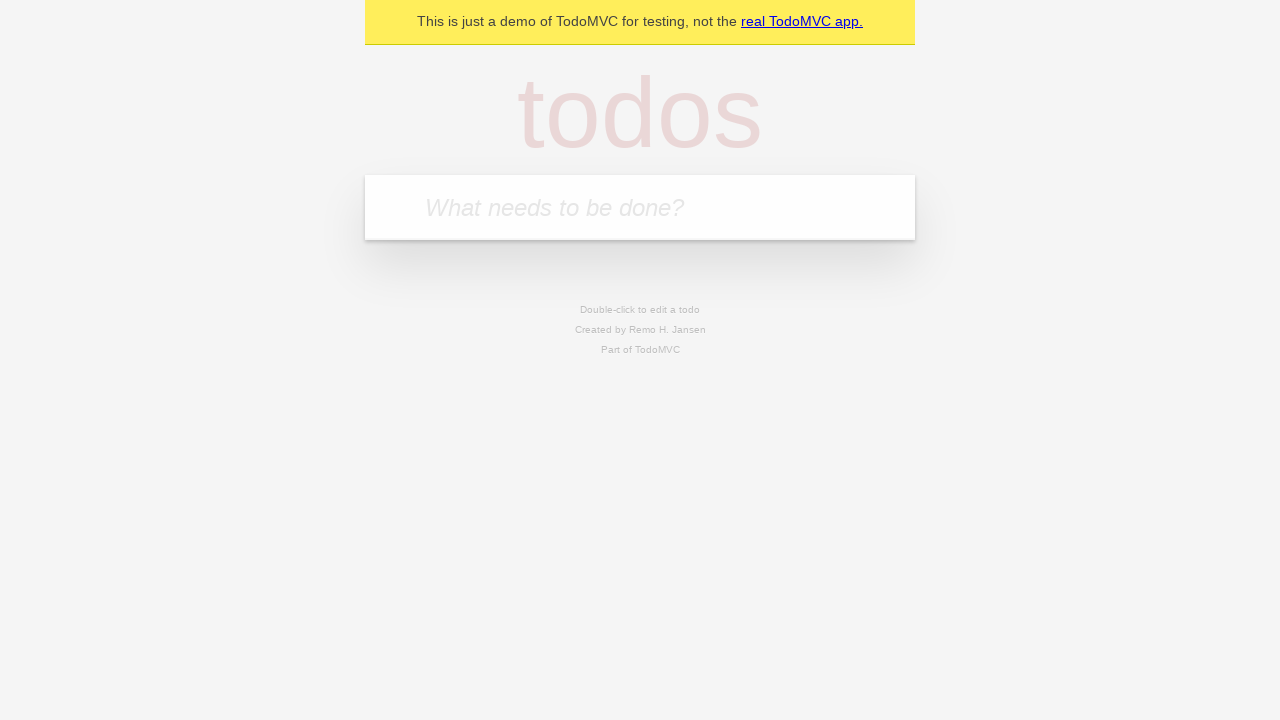

Filled new todo input with 'buy some cheese' on .new-todo
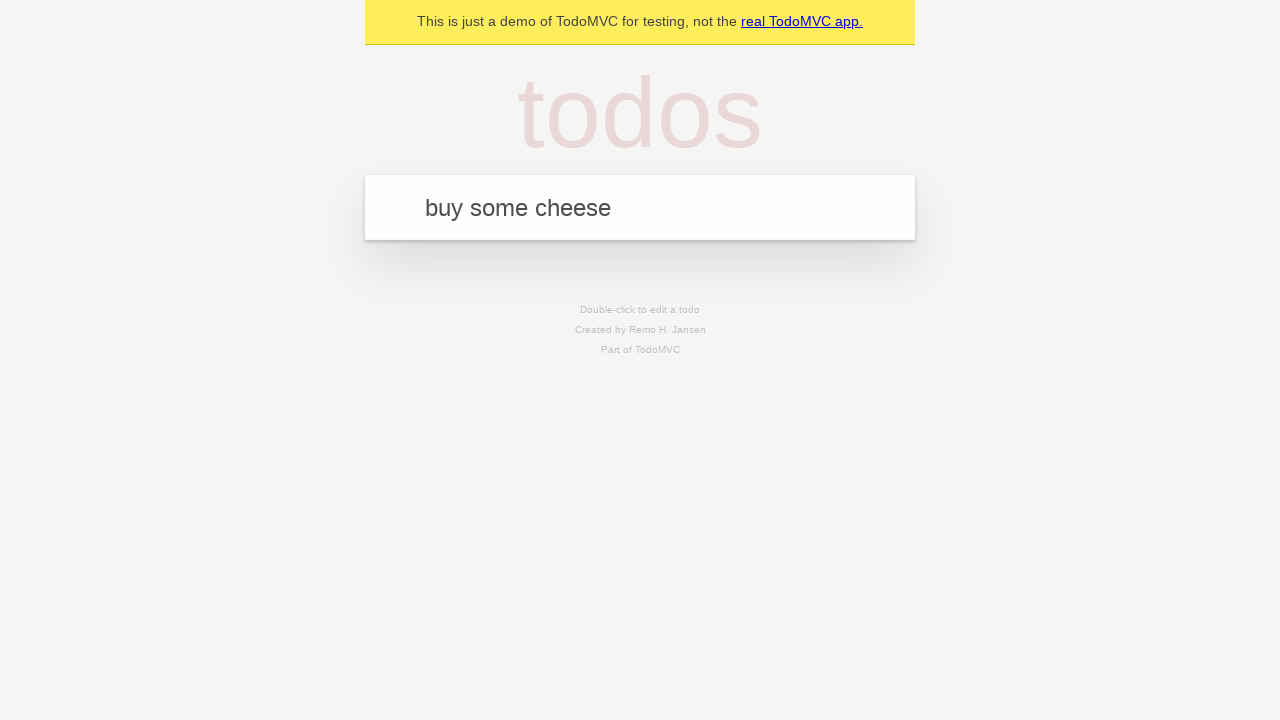

Pressed Enter to create first todo on .new-todo
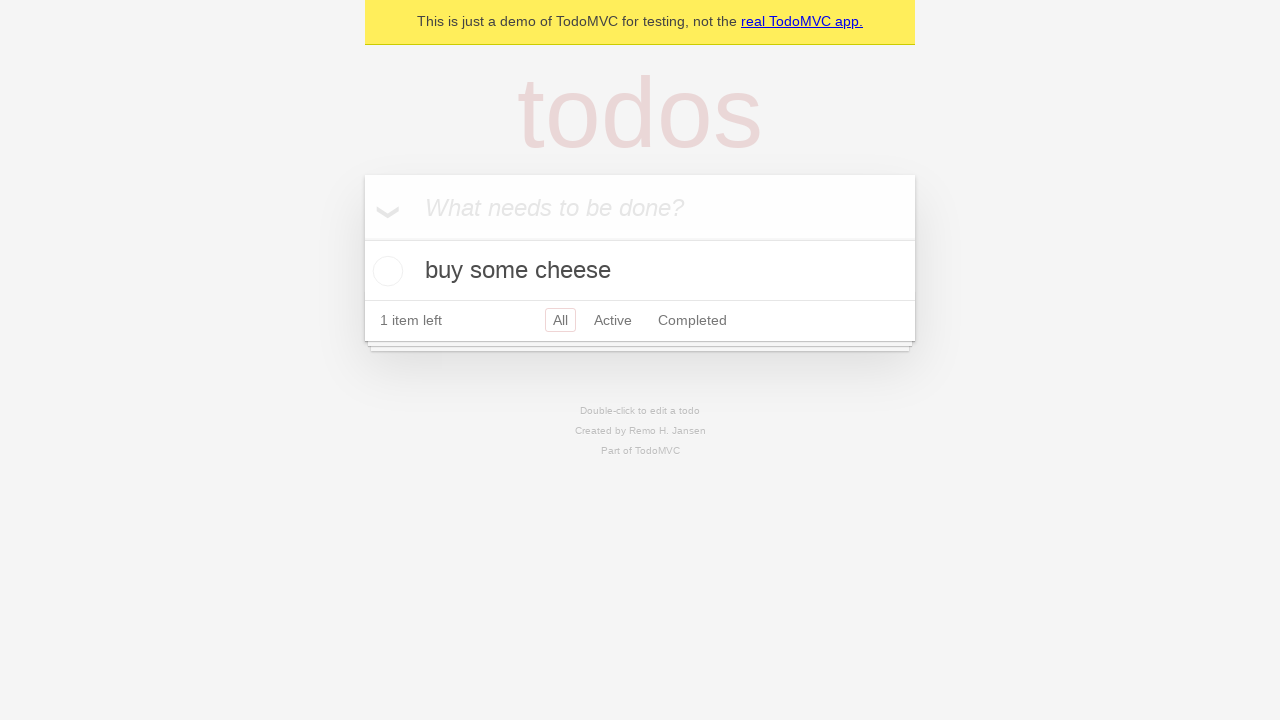

Filled new todo input with 'feed the cat' on .new-todo
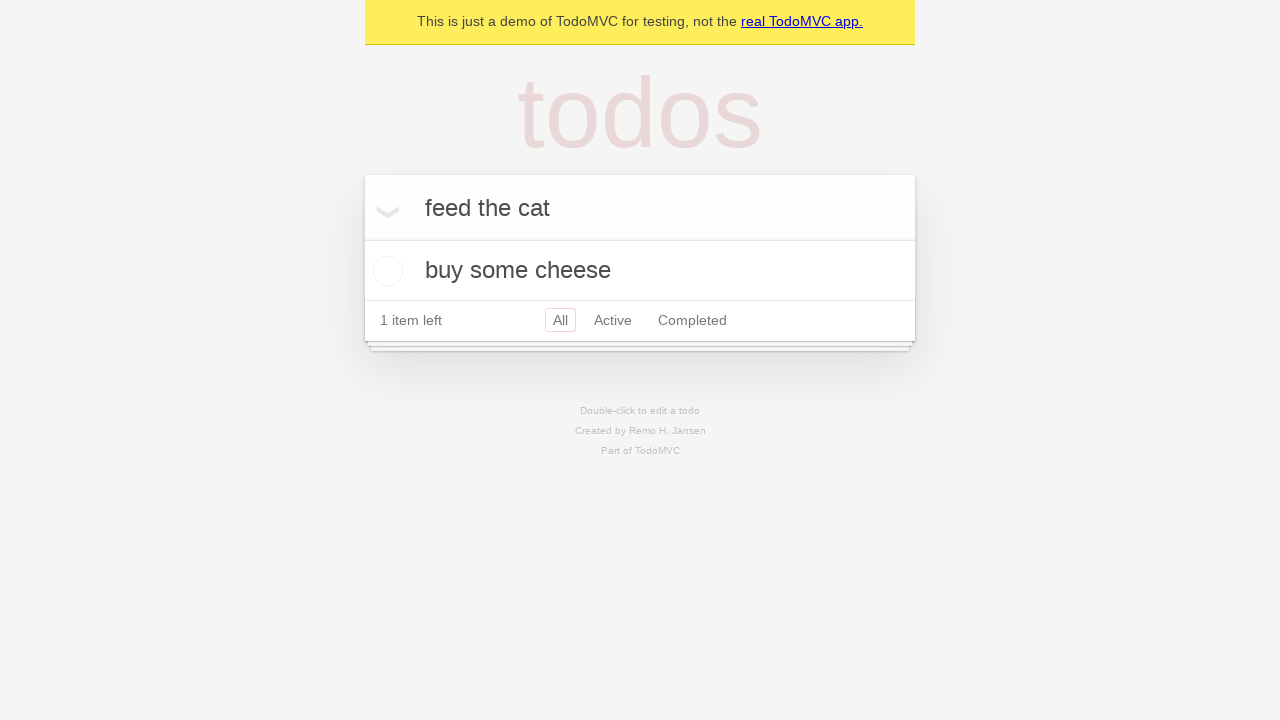

Pressed Enter to create second todo on .new-todo
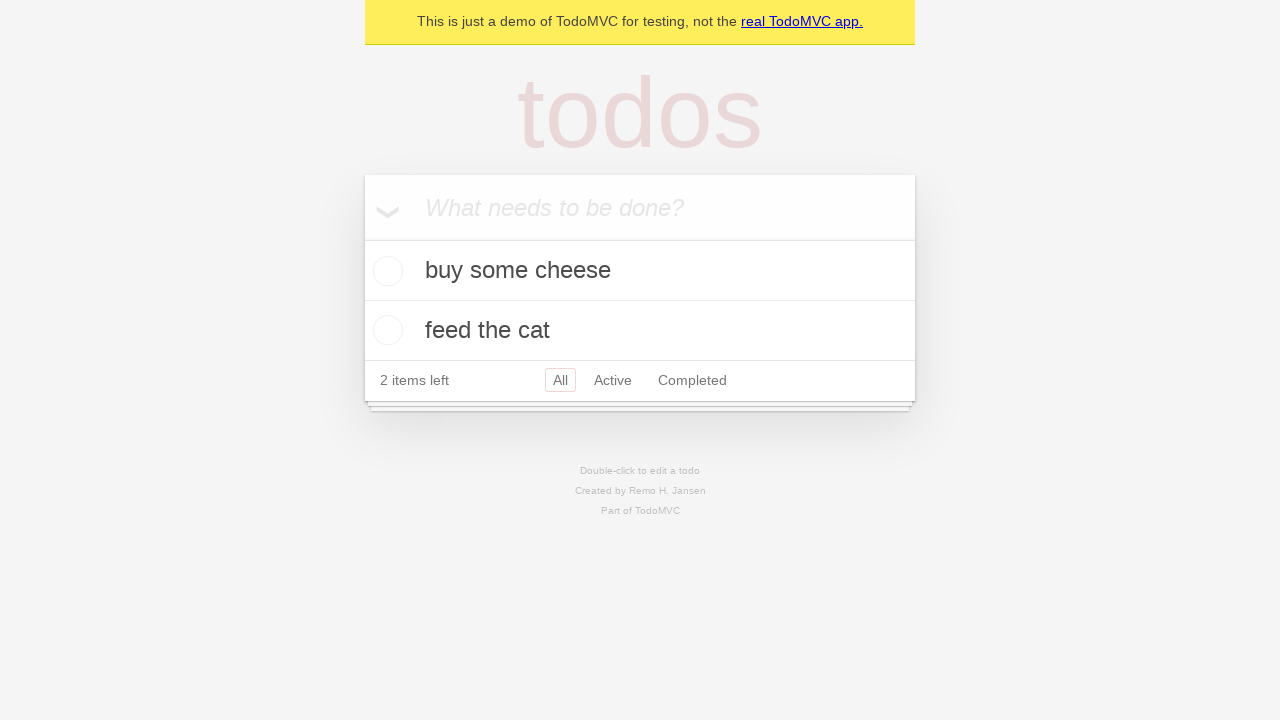

Filled new todo input with 'book a doctors appointment' on .new-todo
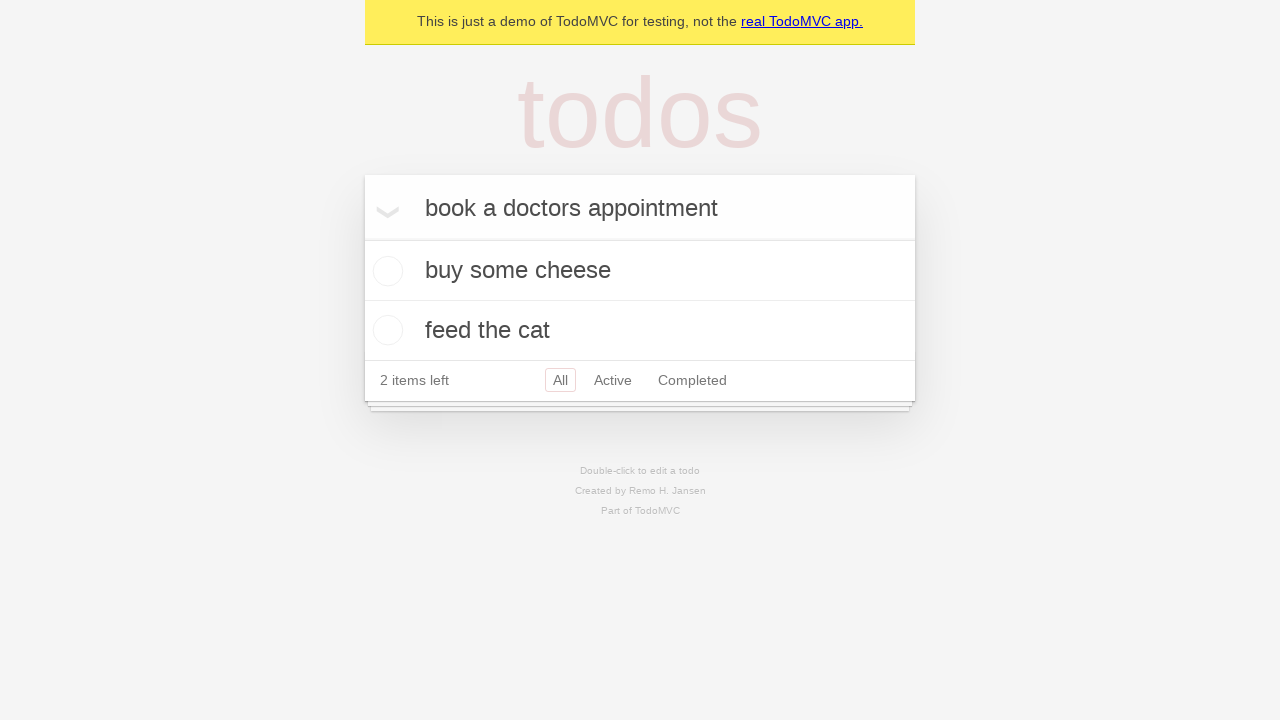

Pressed Enter to create third todo on .new-todo
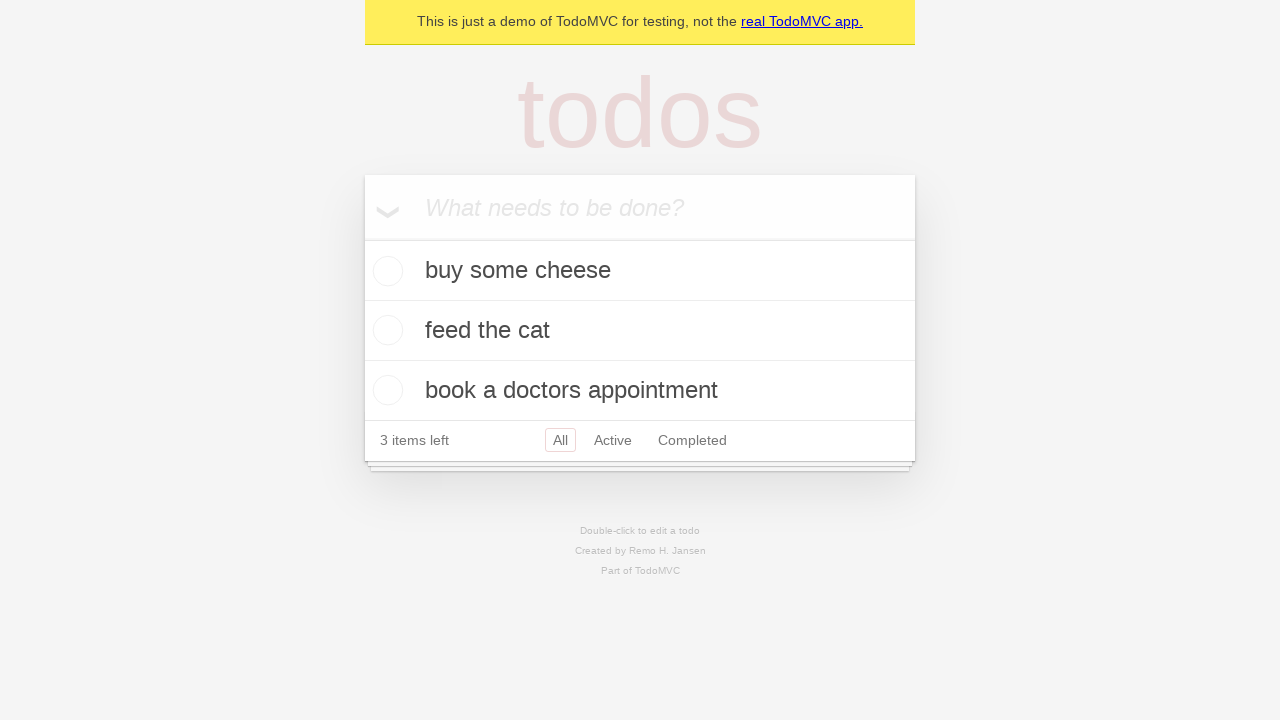

Double-clicked on second todo item to enter edit mode at (640, 331) on .todo-list li >> nth=1
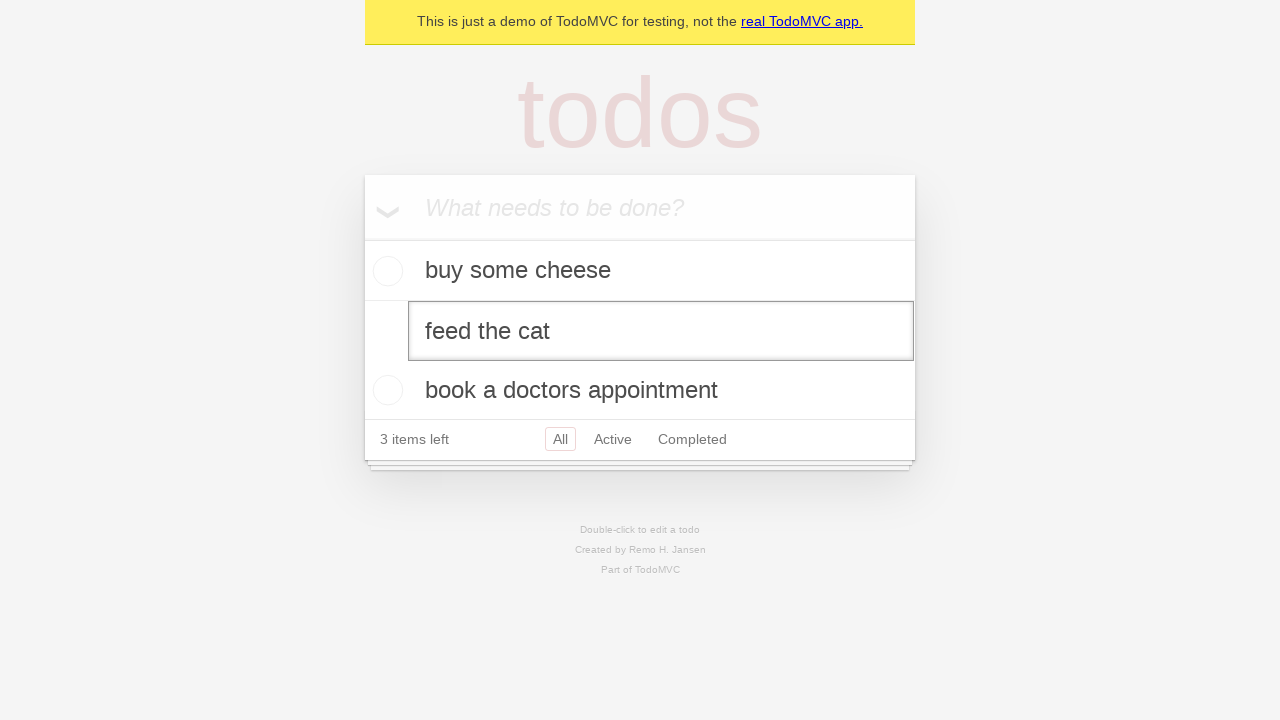

Filled edit field with 'buy some sausages' on .todo-list li >> nth=1 >> .edit
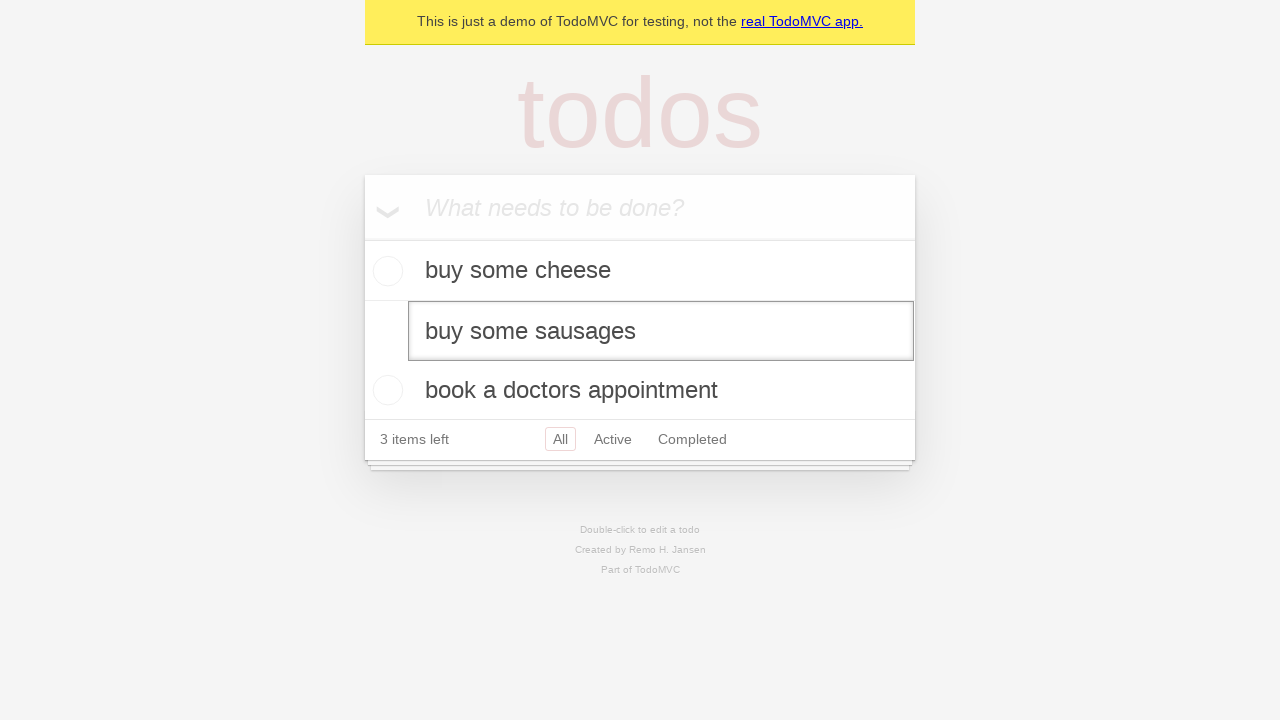

Pressed Enter to save the edited todo on .todo-list li >> nth=1 >> .edit
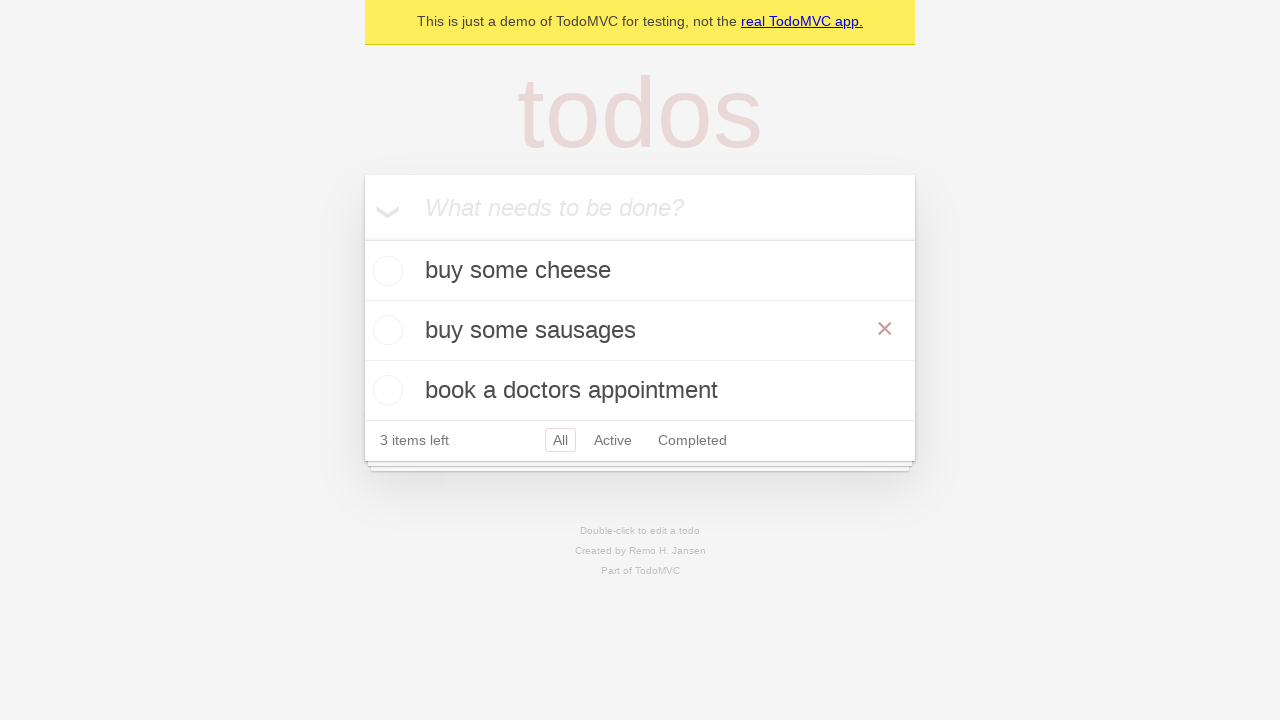

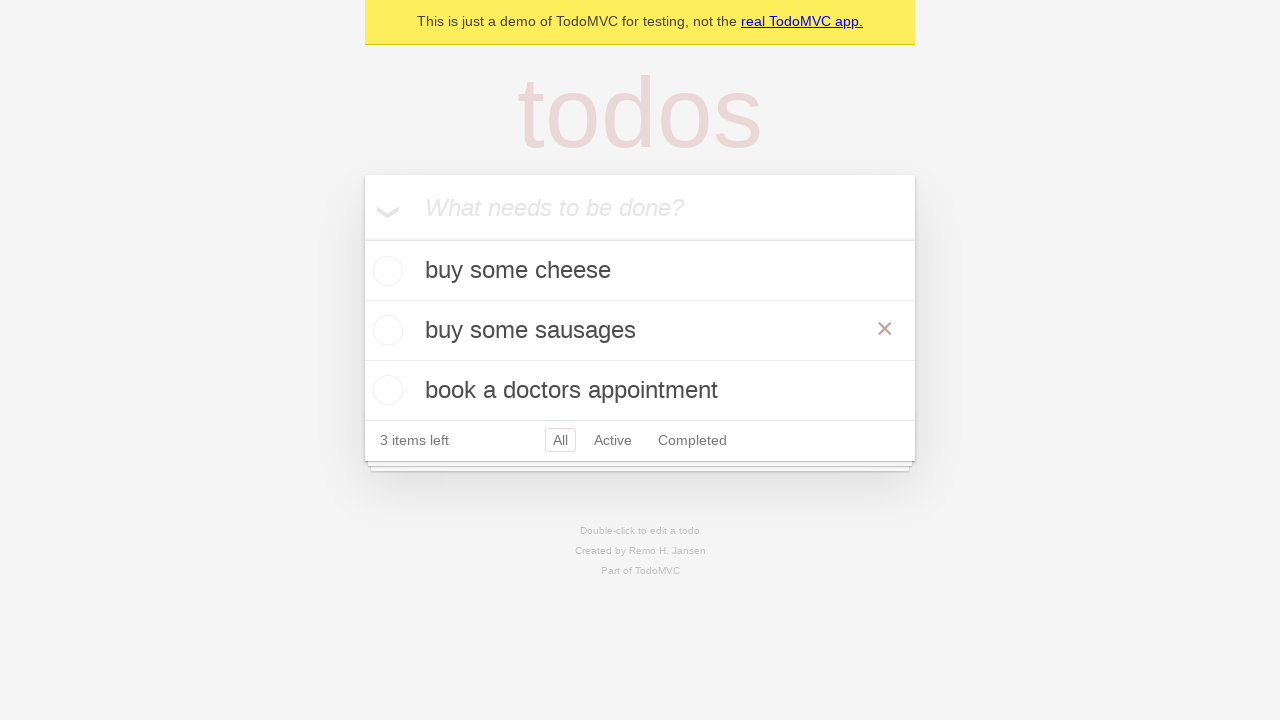